Tests checkbox functionality on an automation practice page by finding all checkboxes and clicking each one to select them

Starting URL: https://rahulshettyacademy.com/AutomationPractice/

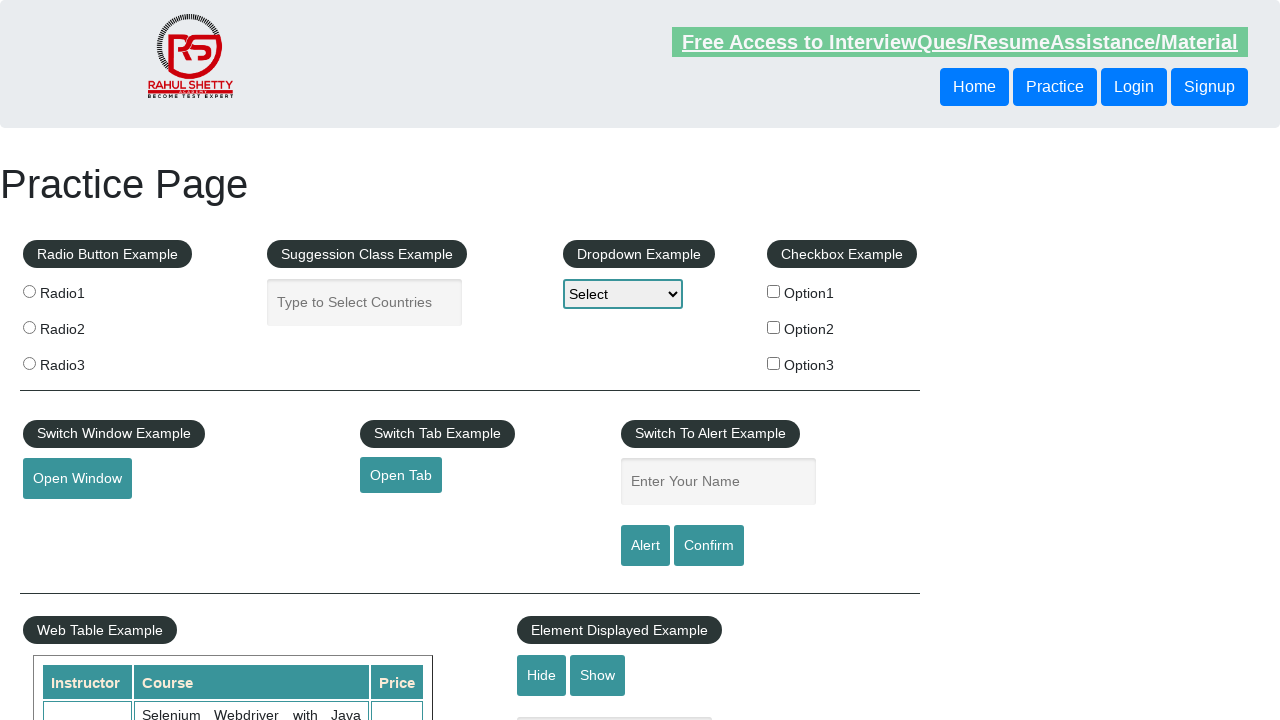

Navigated to automation practice page
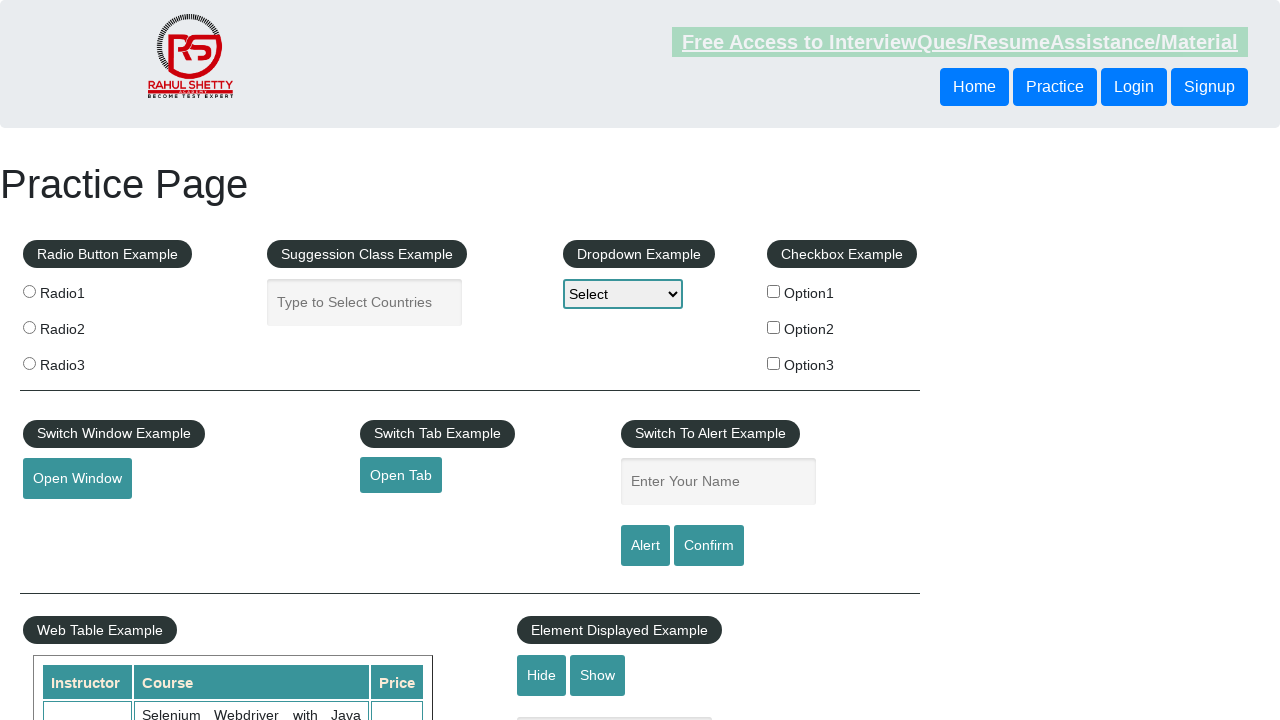

Located all checkboxes on the page
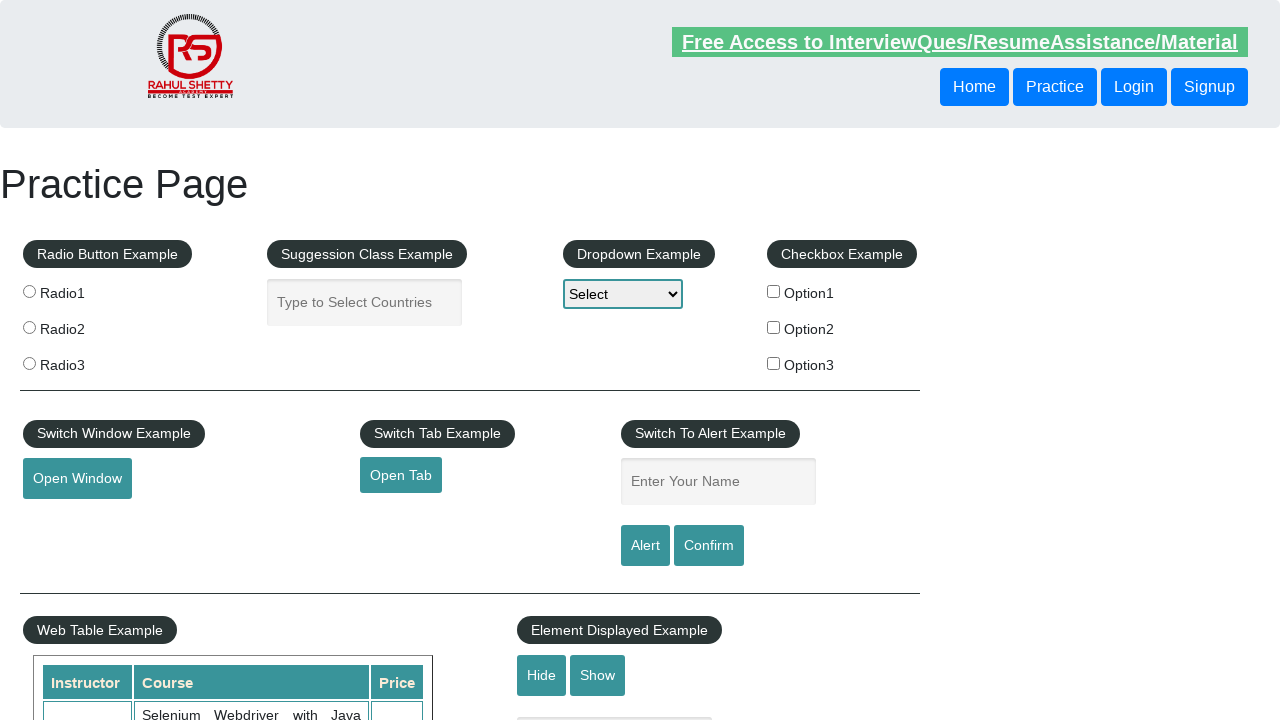

Found 3 checkboxes
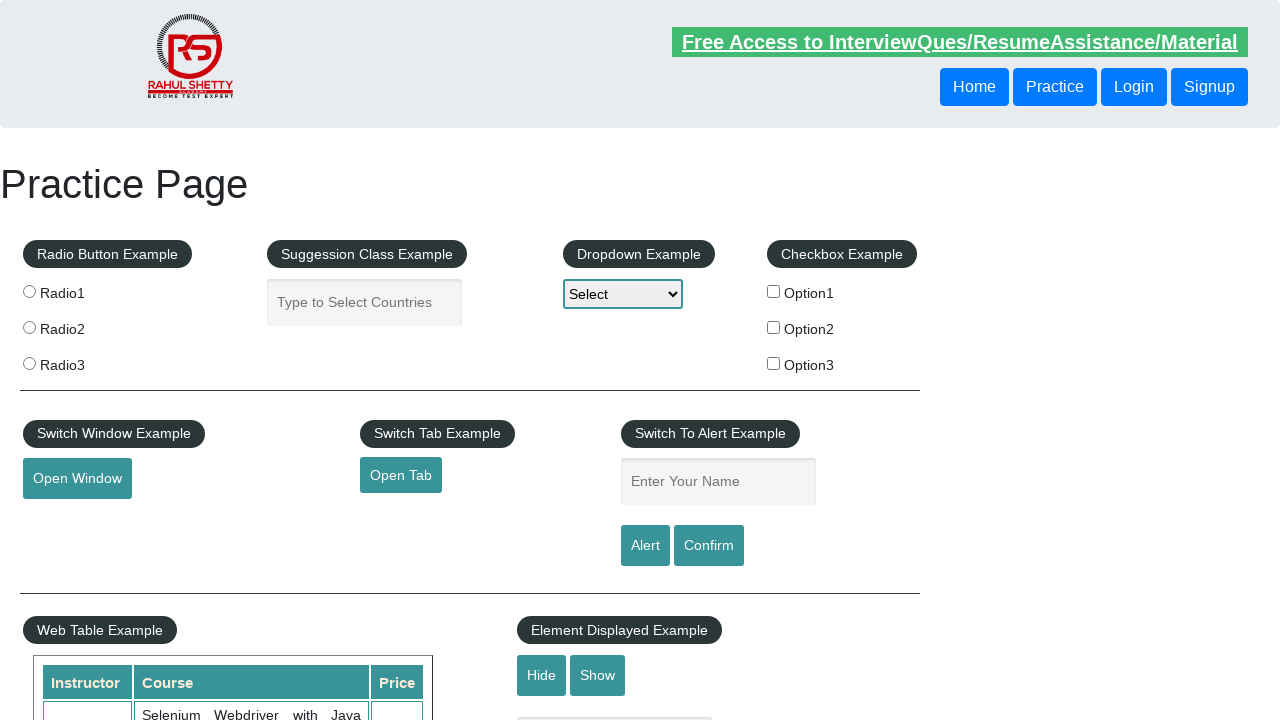

Clicked checkbox 1 of 3 to select it at (774, 291) on input[type='checkbox'] >> nth=0
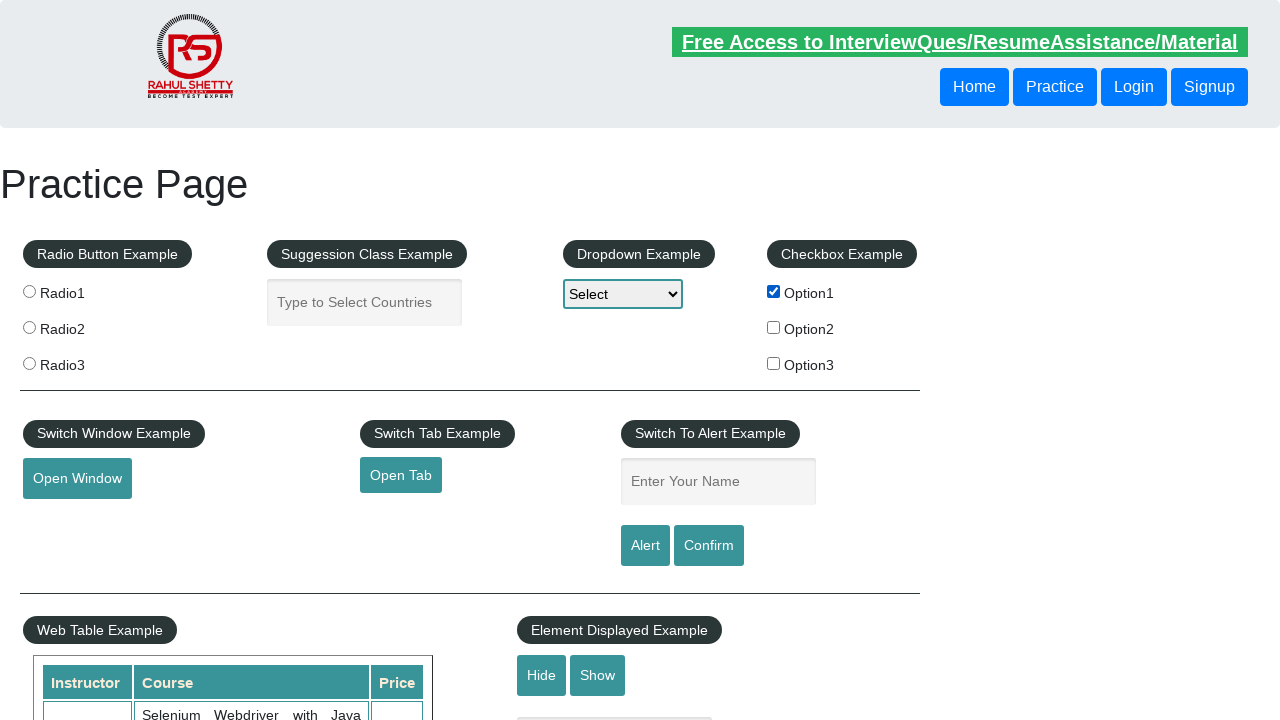

Clicked checkbox 2 of 3 to select it at (774, 327) on input[type='checkbox'] >> nth=1
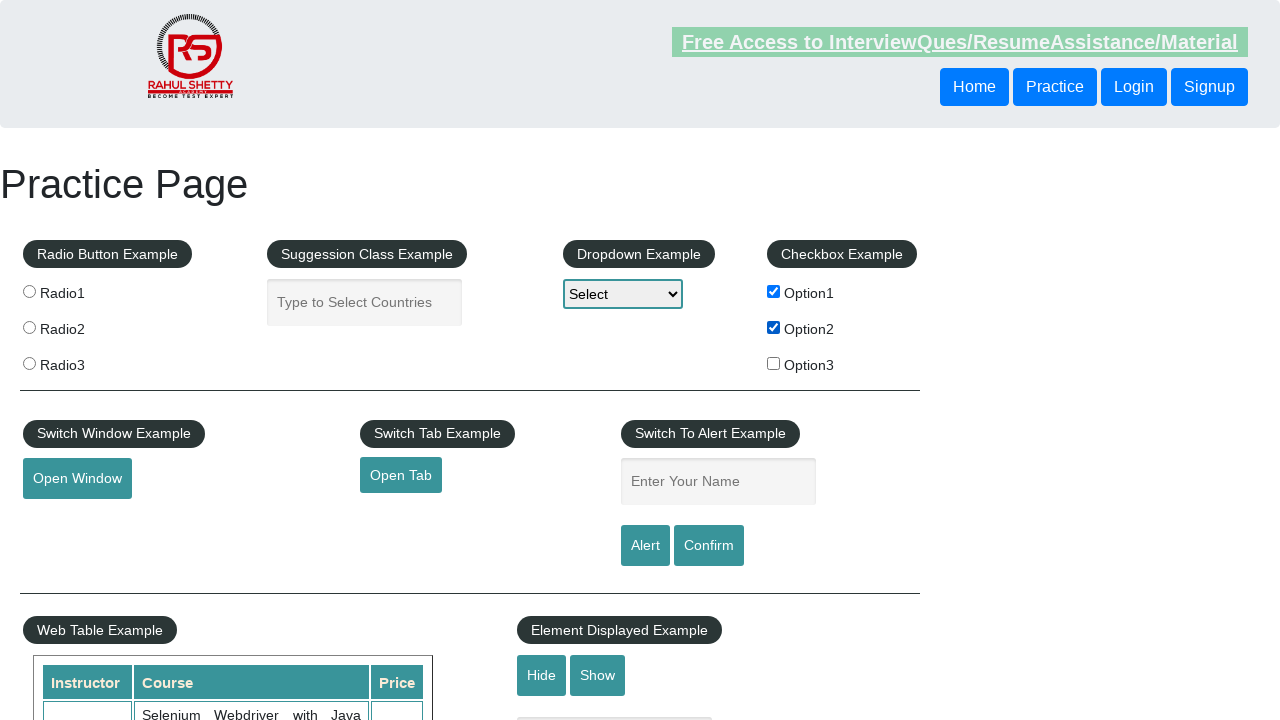

Clicked checkbox 3 of 3 to select it at (774, 363) on input[type='checkbox'] >> nth=2
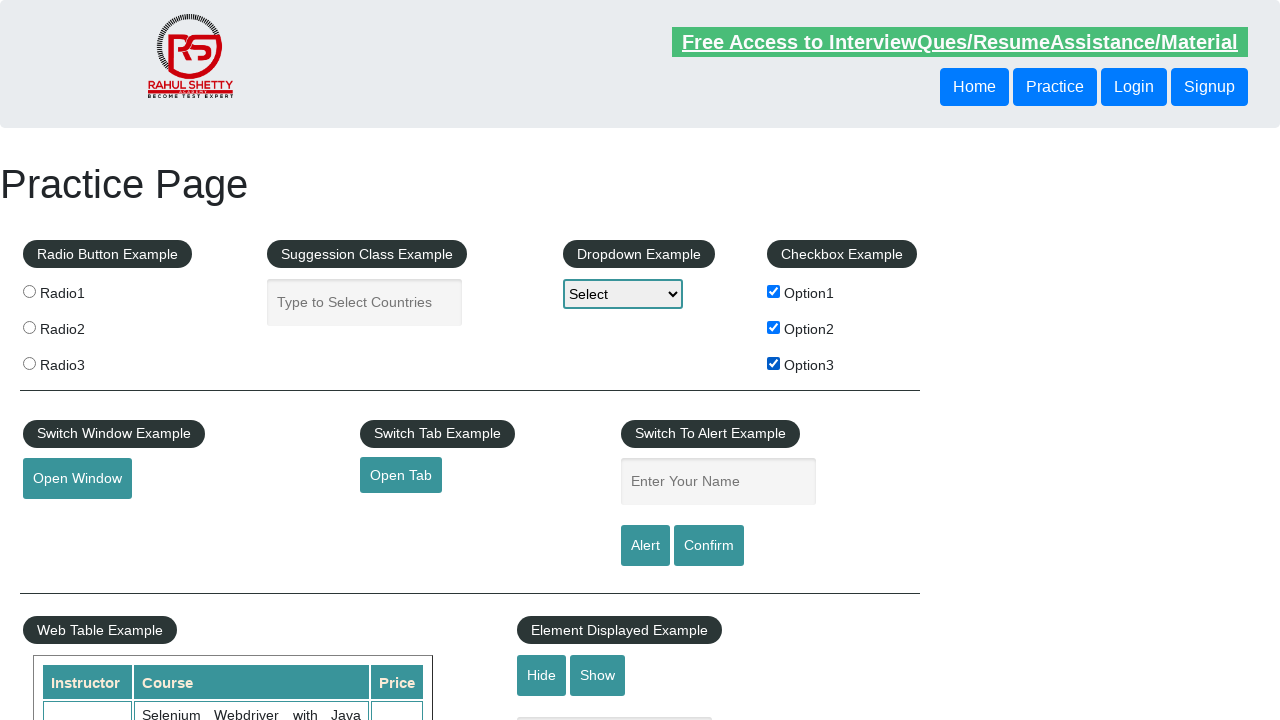

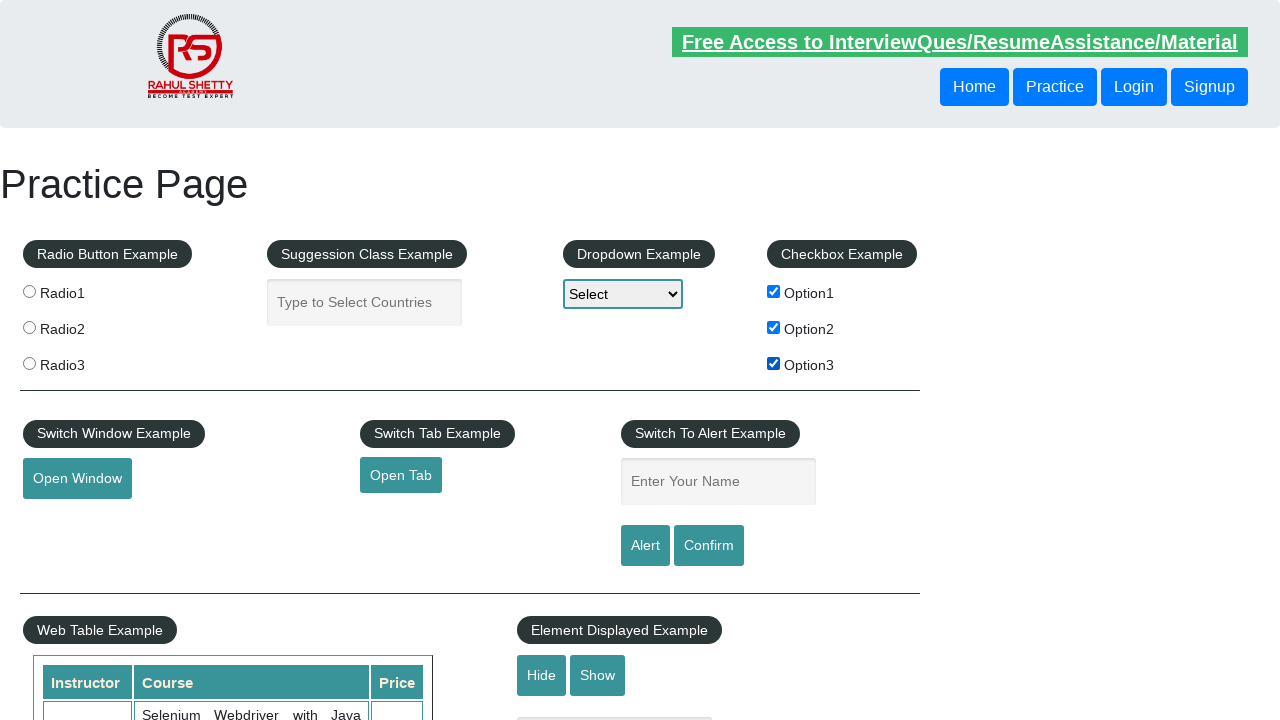